Tests dynamic data grid functionality by sending keys to a specific textbox identified by column name and row number

Starting URL: https://www.jqueryscript.net/demo/jQuery-Dynamic-Data-Grid-Plugin-appendGrid/

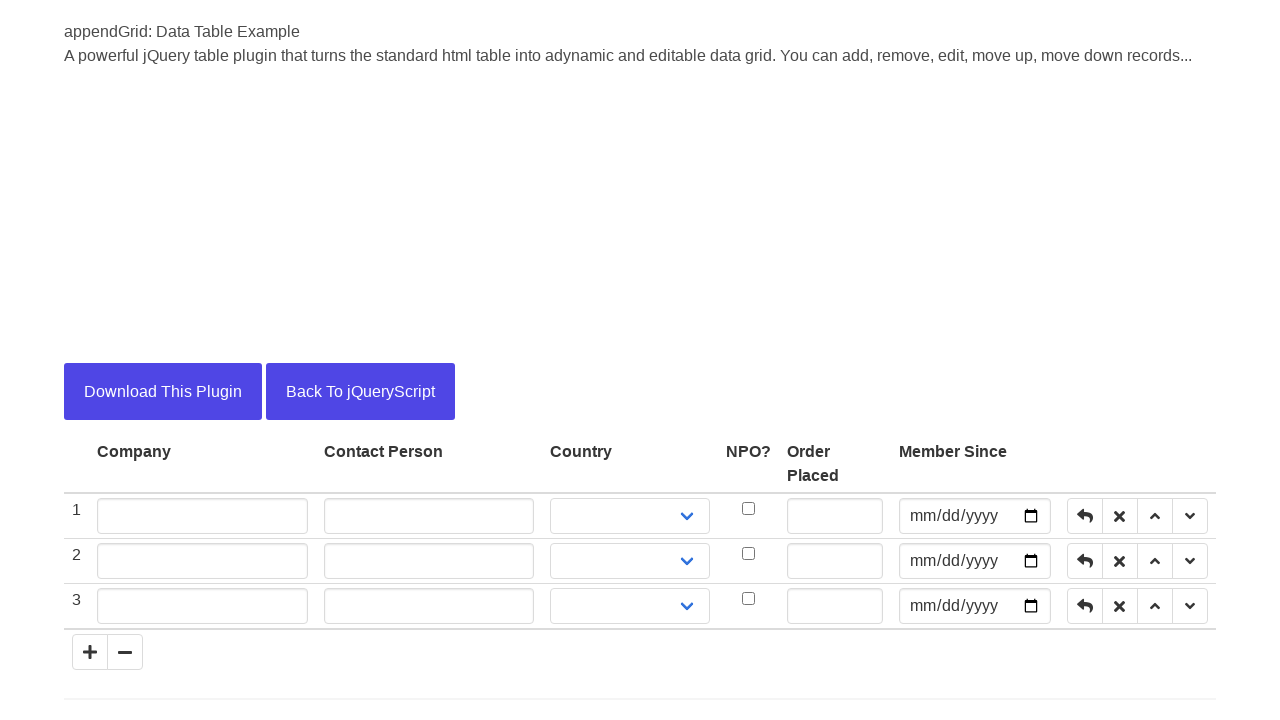

Located all preceding sibling elements of 'Company' column header
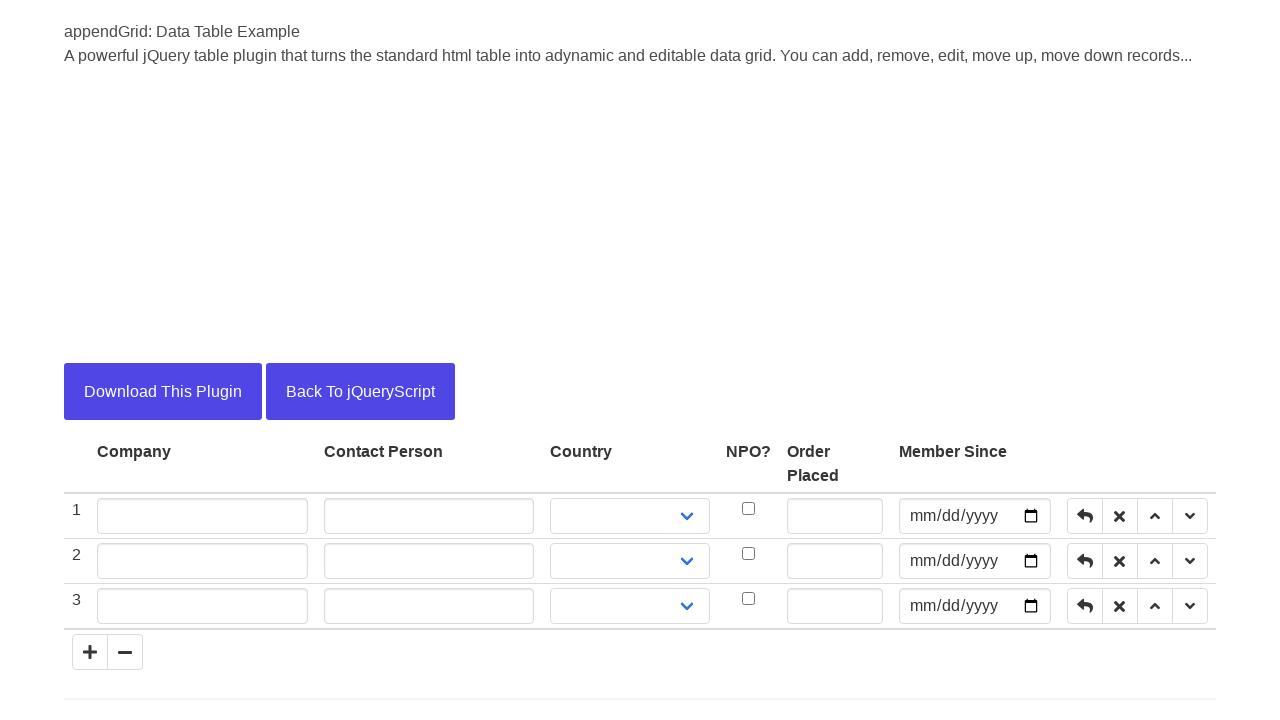

Calculated Company column index as 2
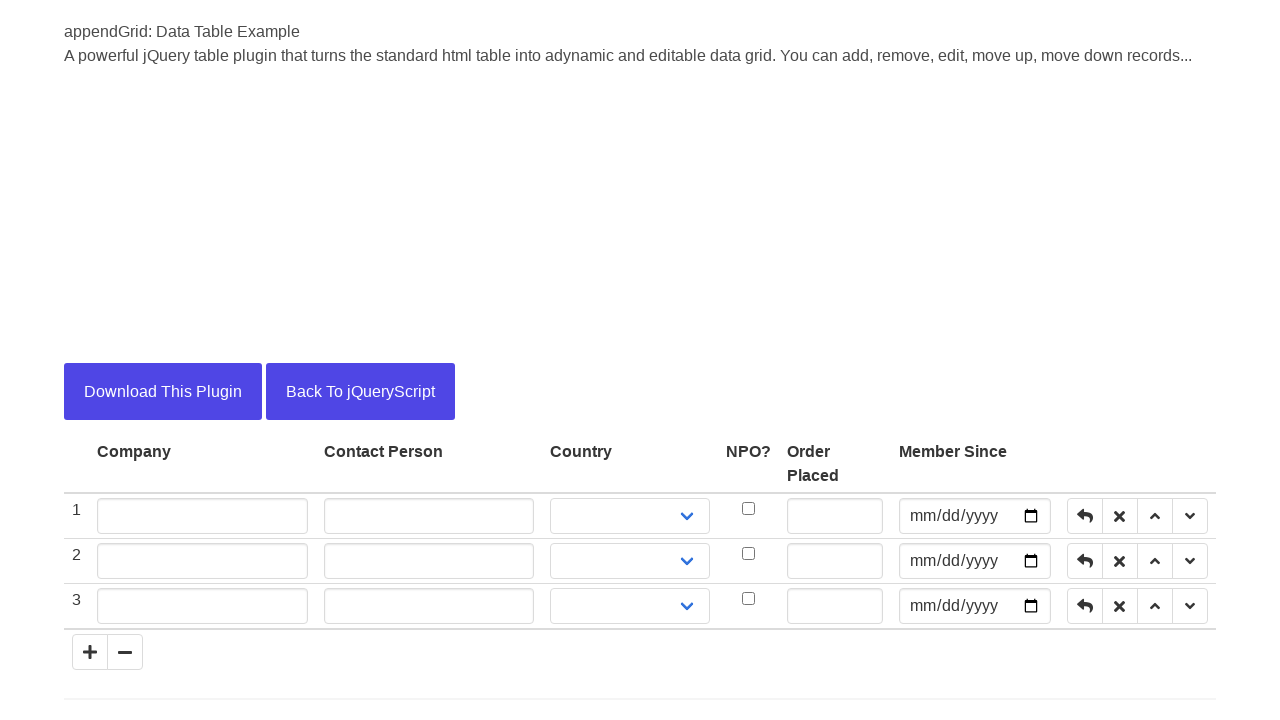

Constructed textbox selector: (//td[2]/input)[2]
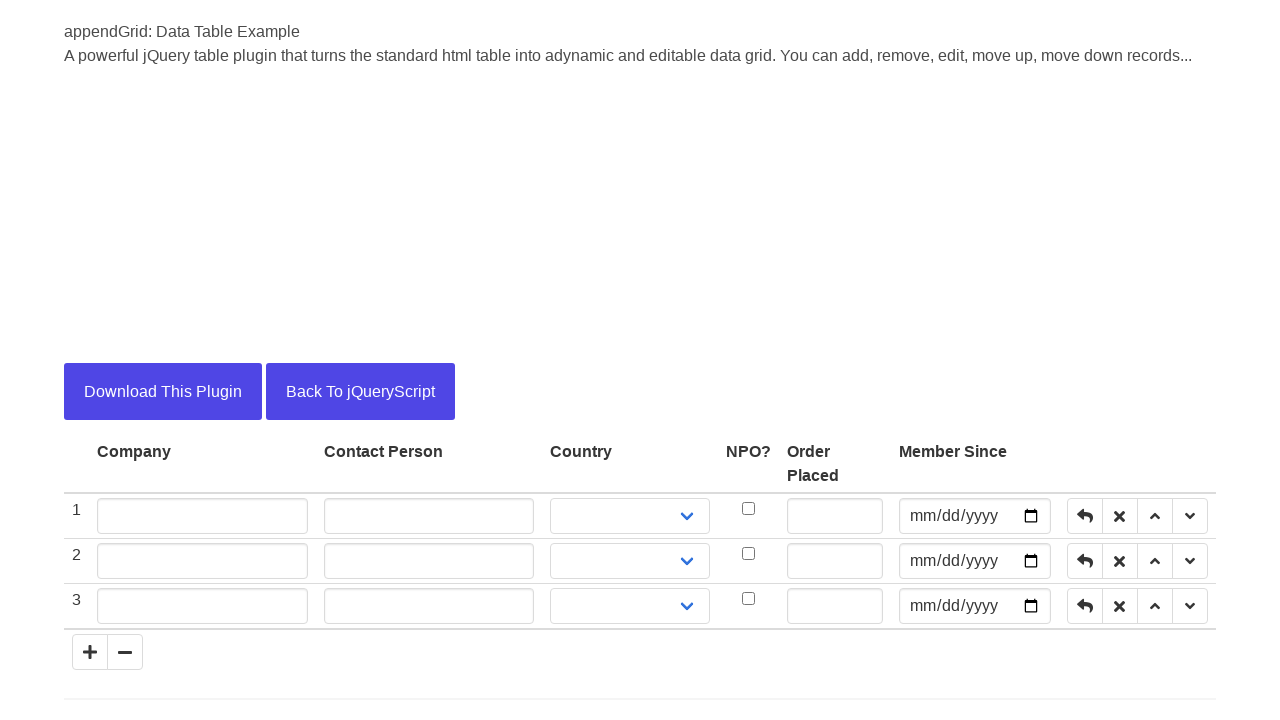

Filled Company column textbox in row 2 with 'Toàn Quốc' on (//td[2]/input)[2]
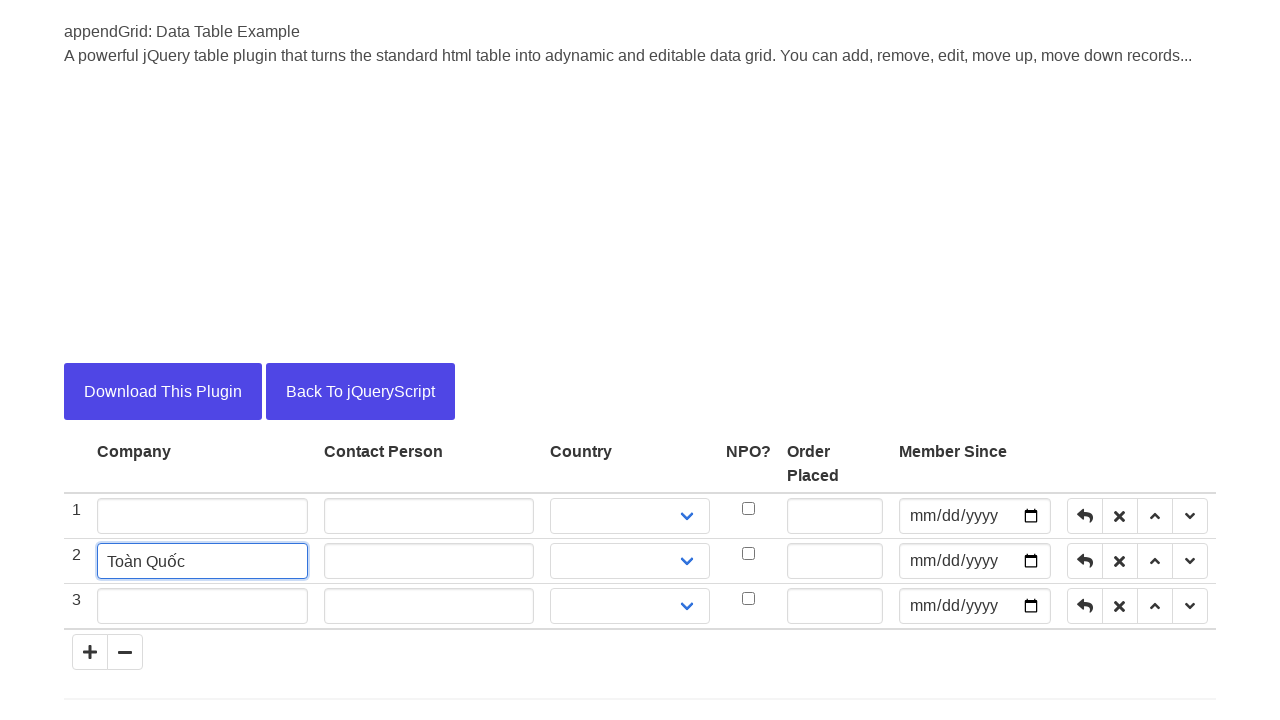

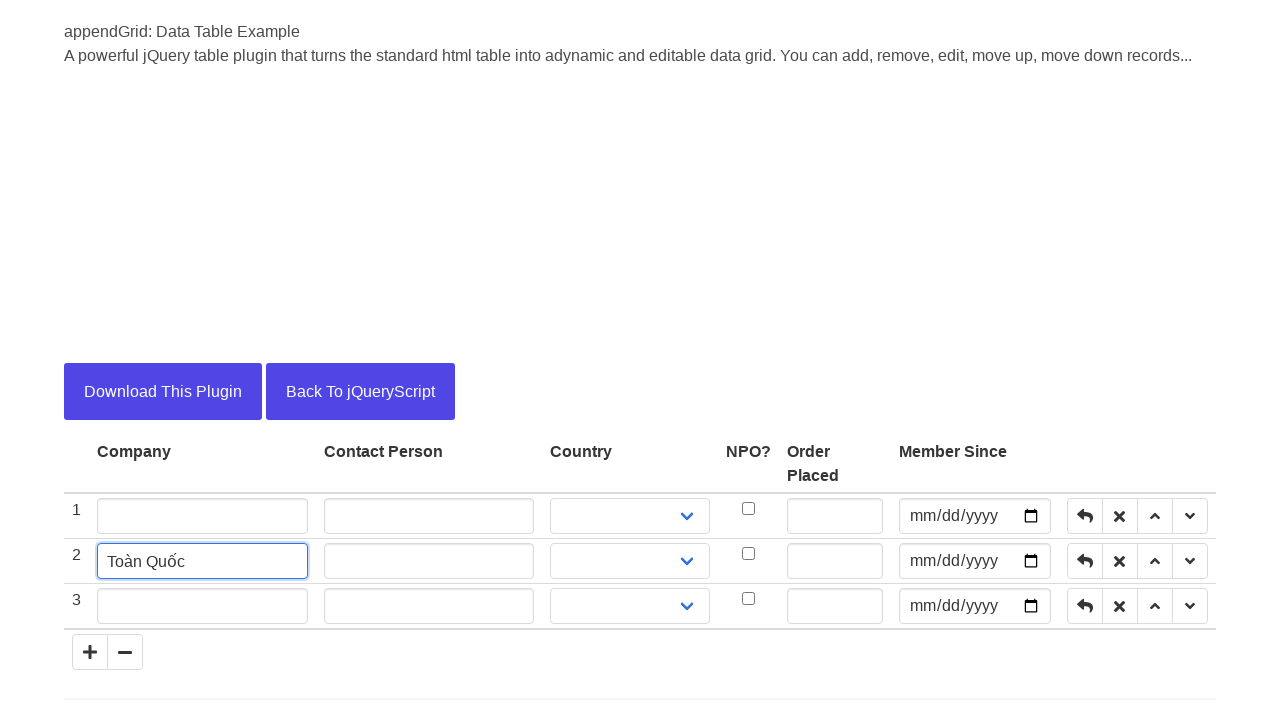